Tests checkbox functionality by ensuring both checkboxes are selected - clicks on each checkbox if it's not already selected, then verifies both are checked

Starting URL: https://the-internet.herokuapp.com/checkboxes

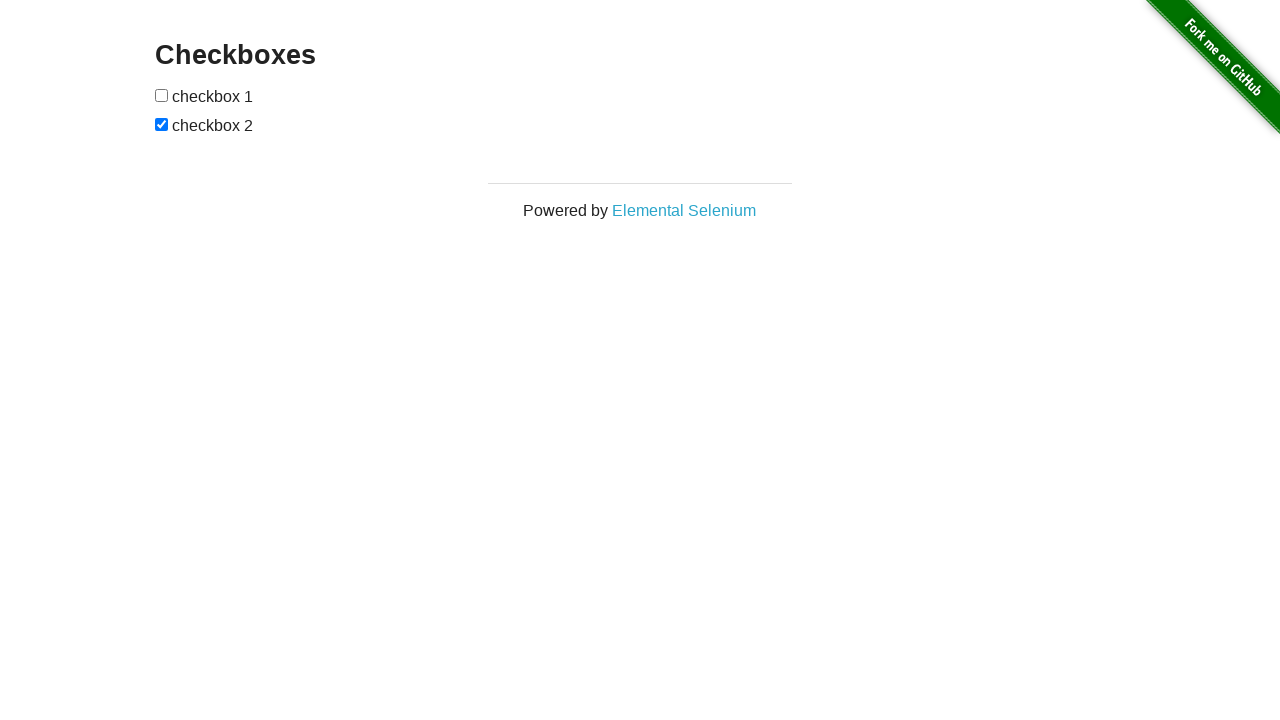

Navigated to checkbox test page
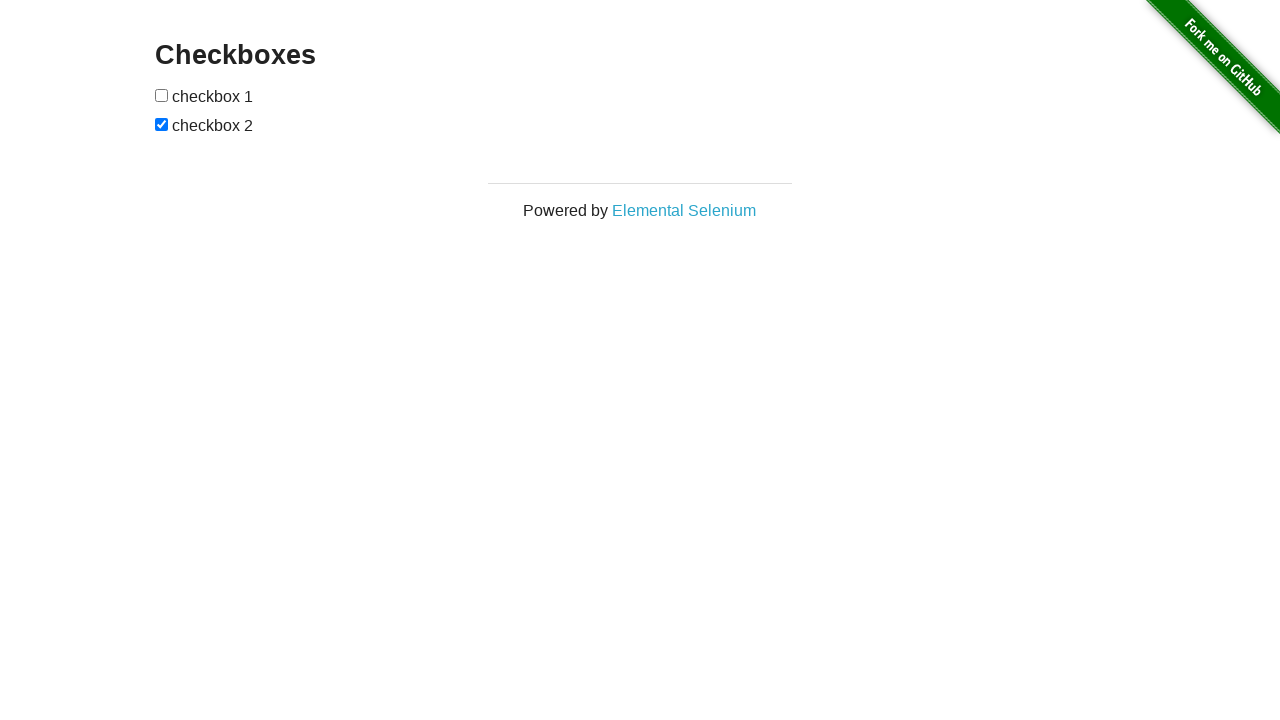

Located first checkbox element
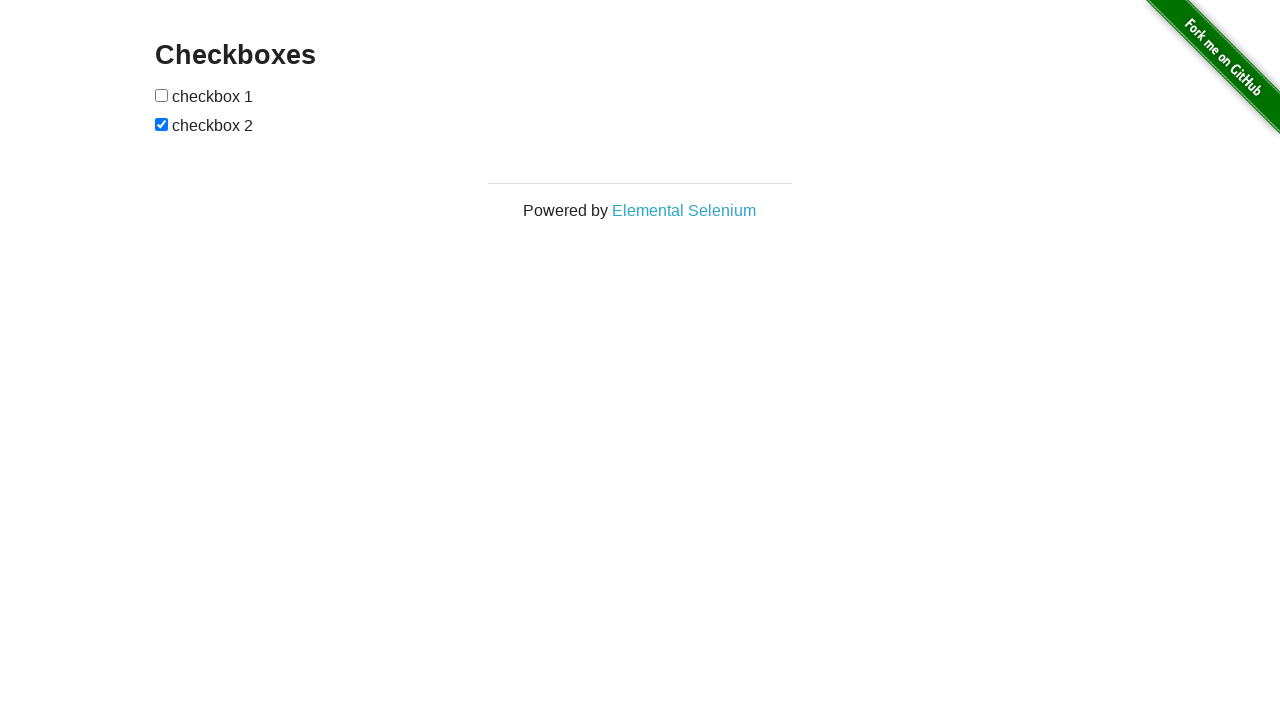

Located second checkbox element
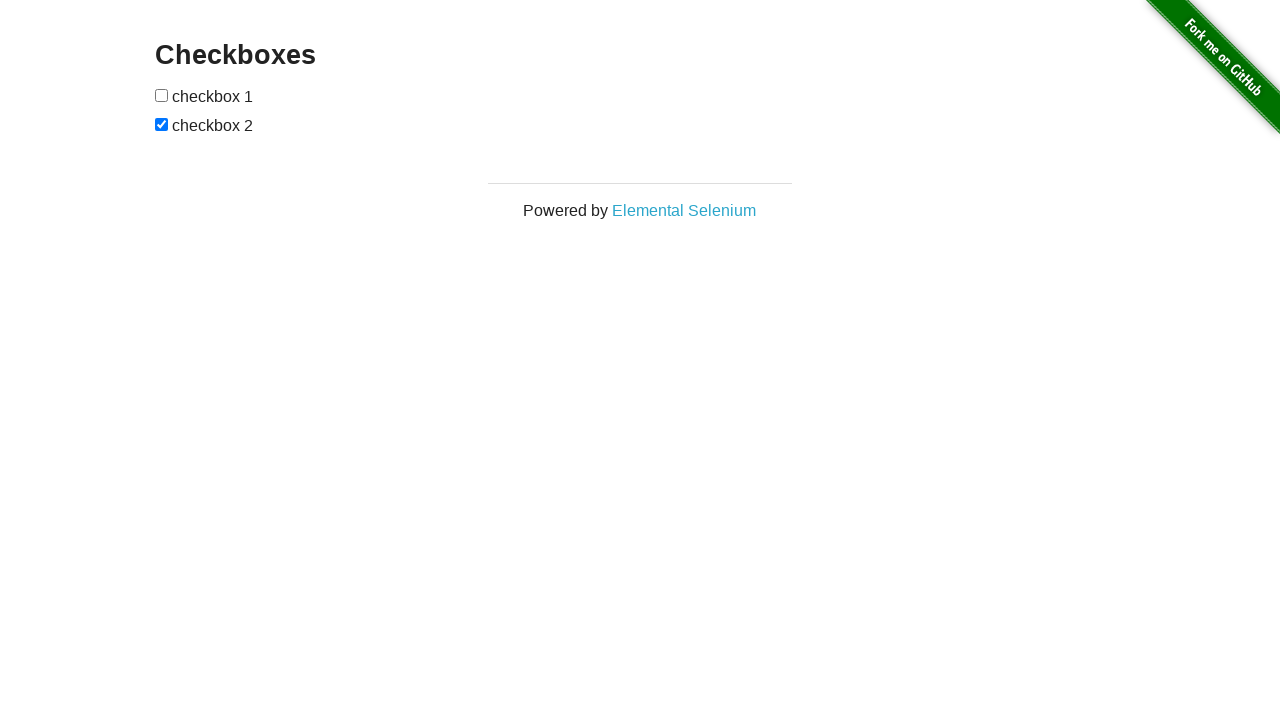

Checked first checkbox status - not selected
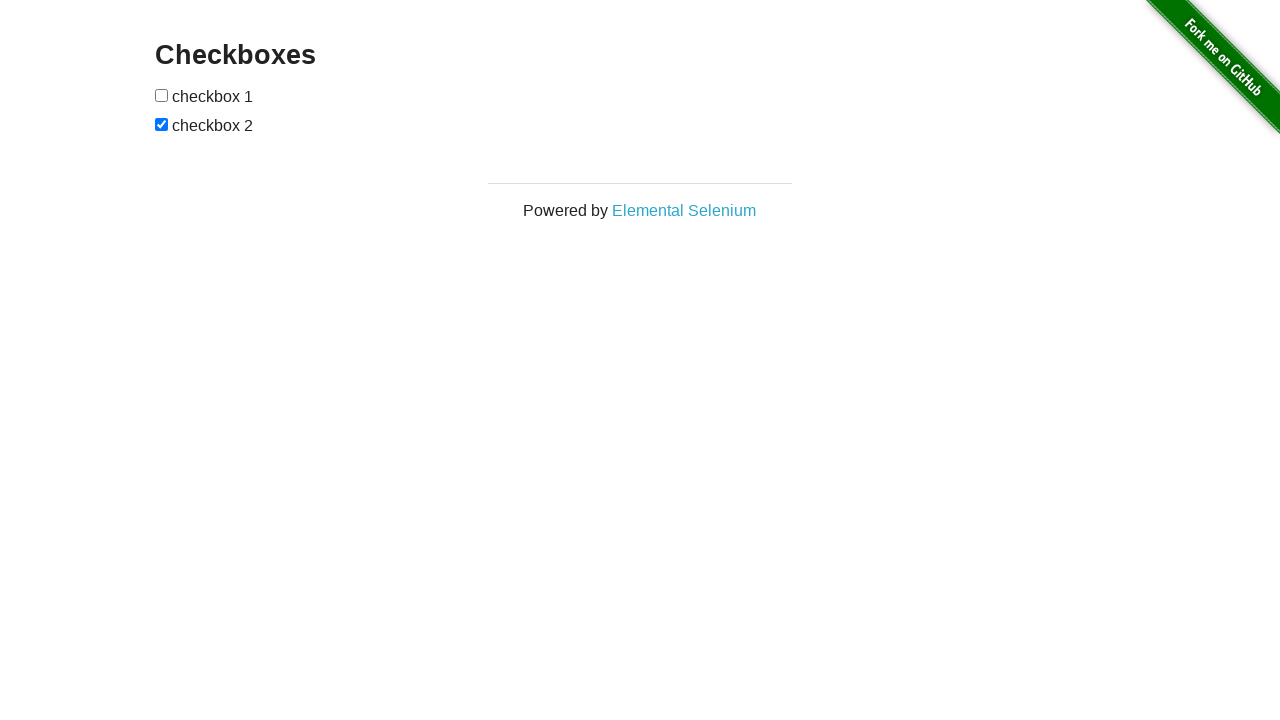

Clicked first checkbox to select it at (162, 95) on (//input[@type='checkbox'])[1]
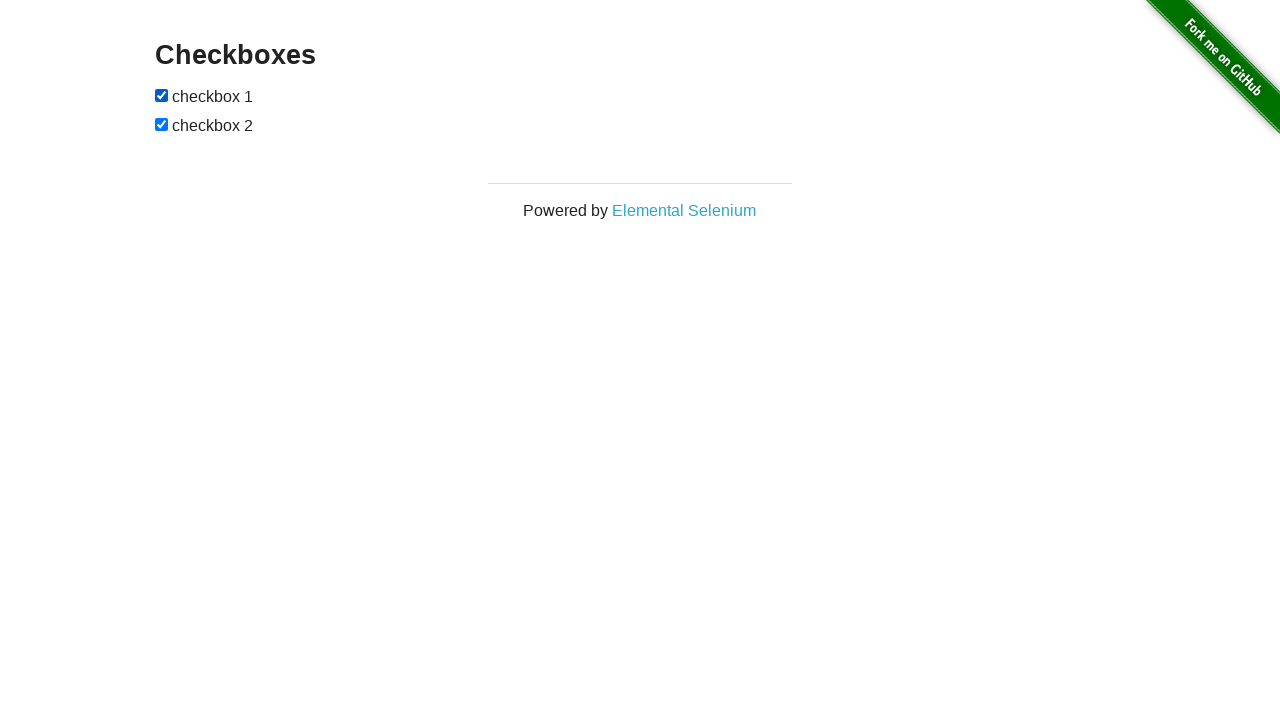

Checked second checkbox status - already selected
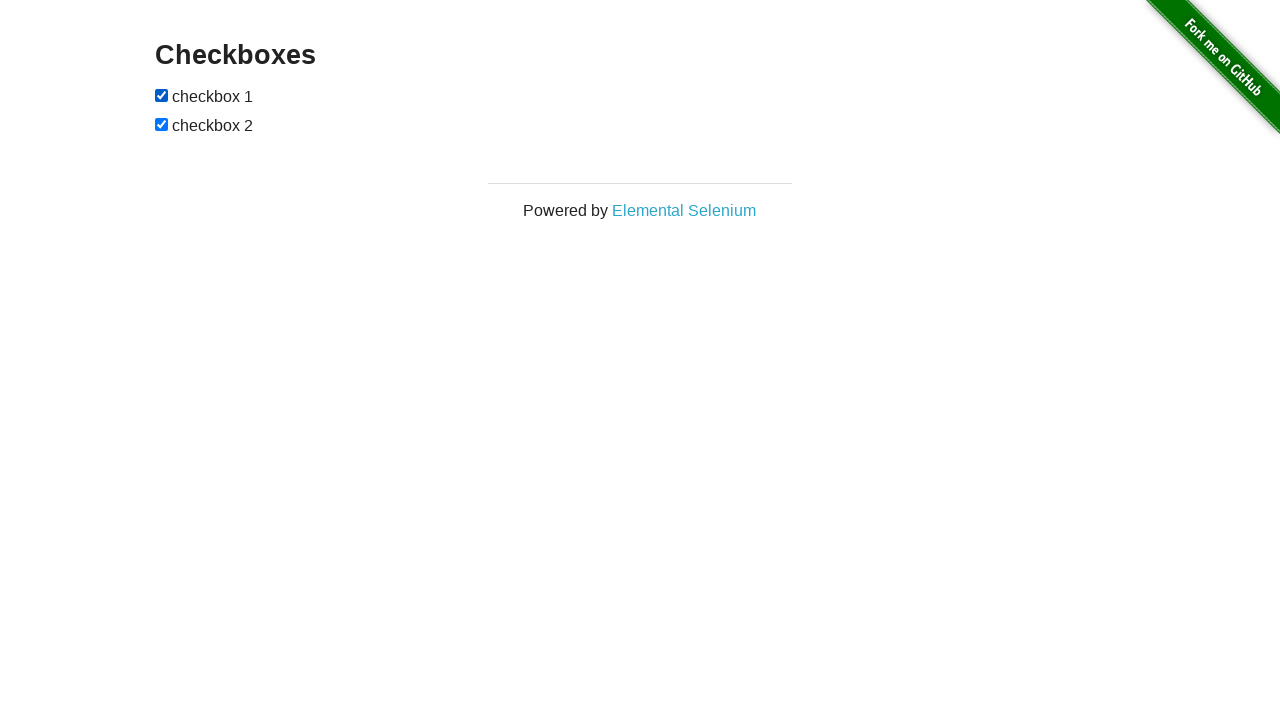

Verified first checkbox is selected
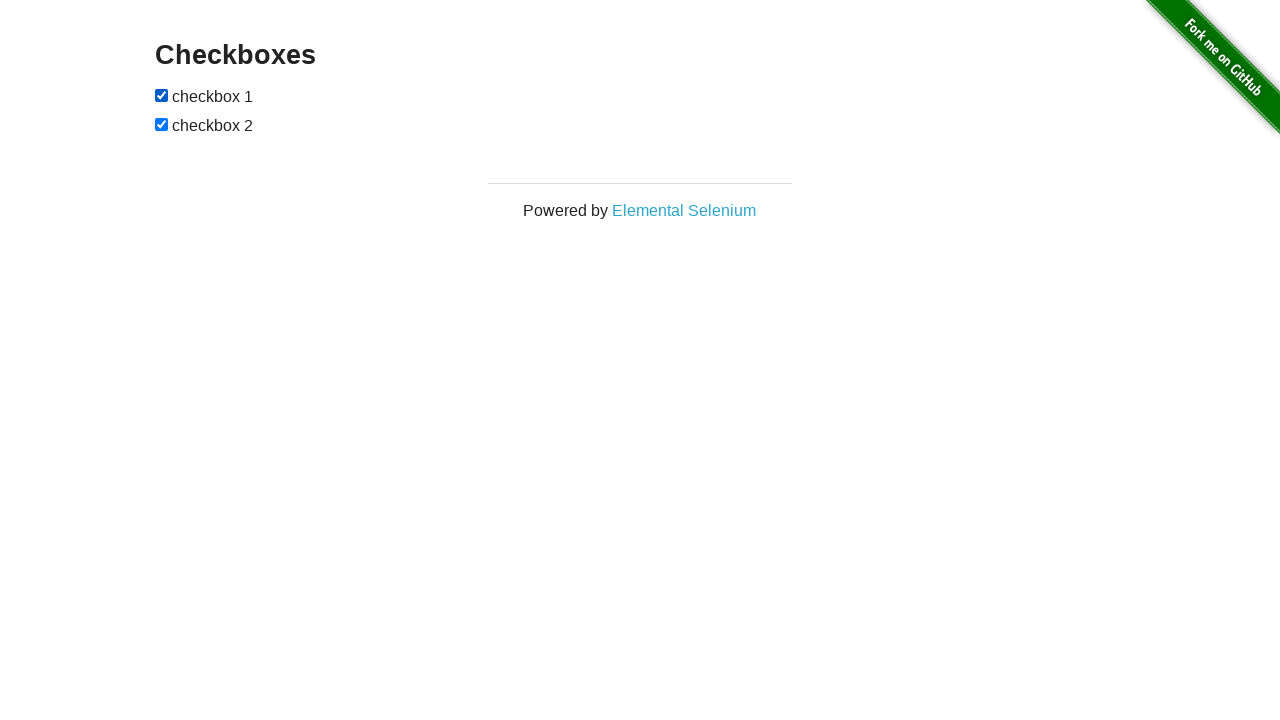

Verified second checkbox is selected
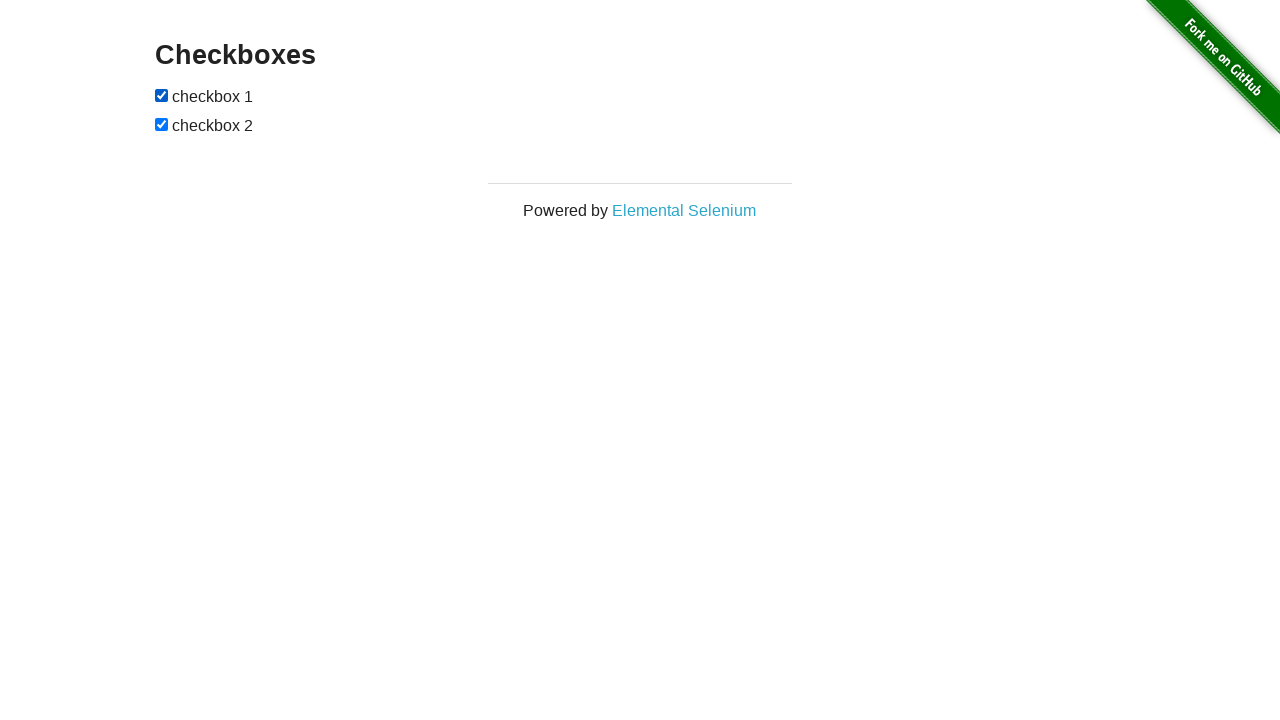

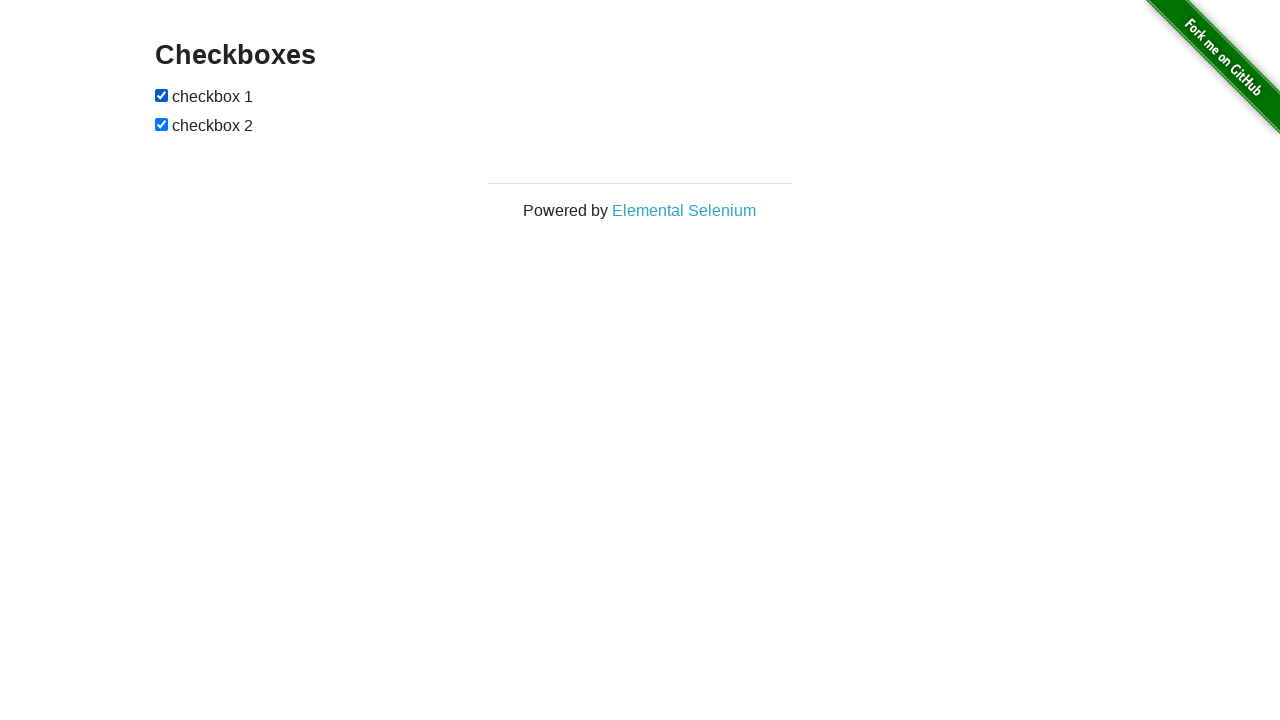